Tests JavaScript alert handling by clicking a button to trigger an alert, accepting it, and verifying the result text is displayed.

Starting URL: https://demoqa.com/alerts

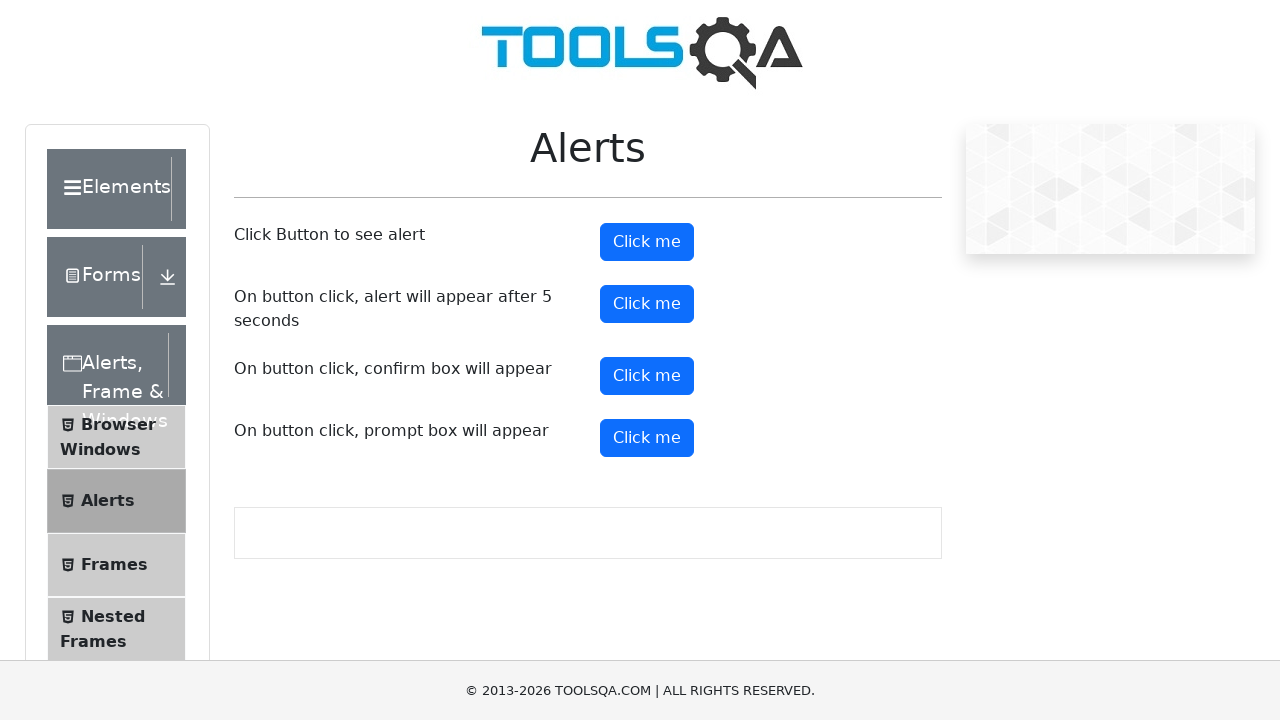

Clicked button to trigger confirm alert at (647, 376) on xpath=//div[@id='javascriptAlertsWrapper']/div[3]/div[2]/button
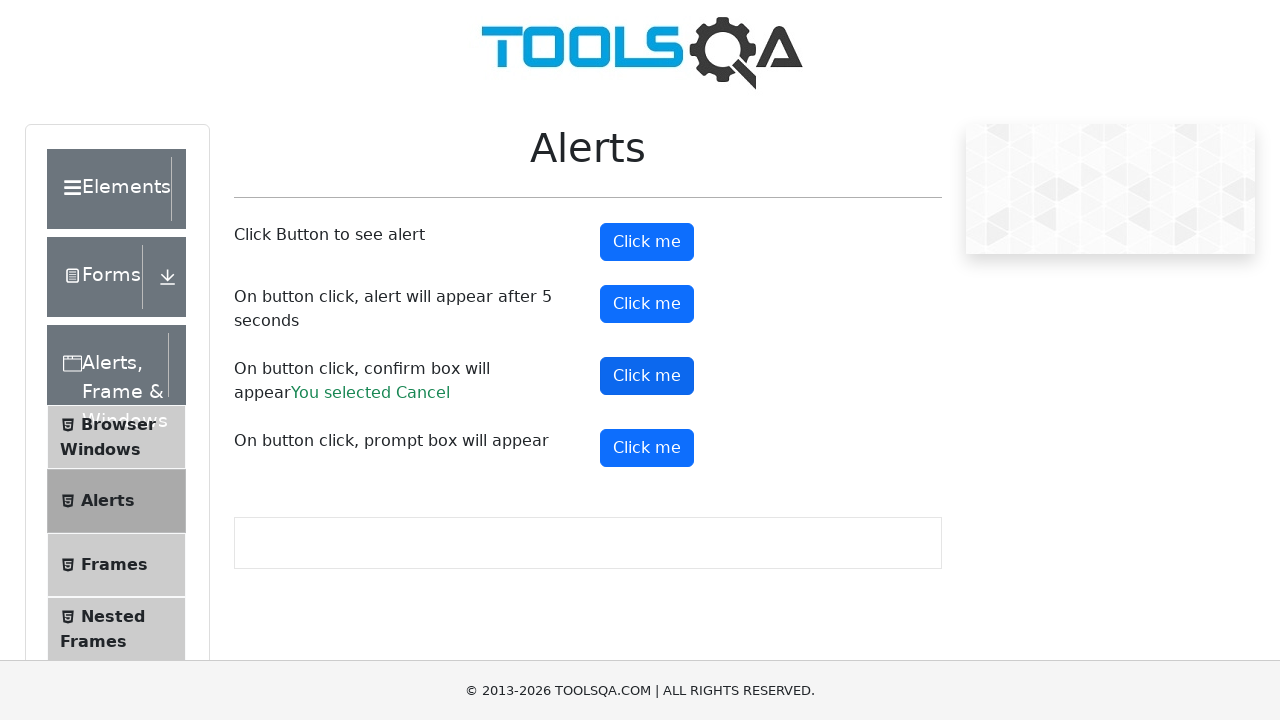

Set up dialog handler to accept alerts
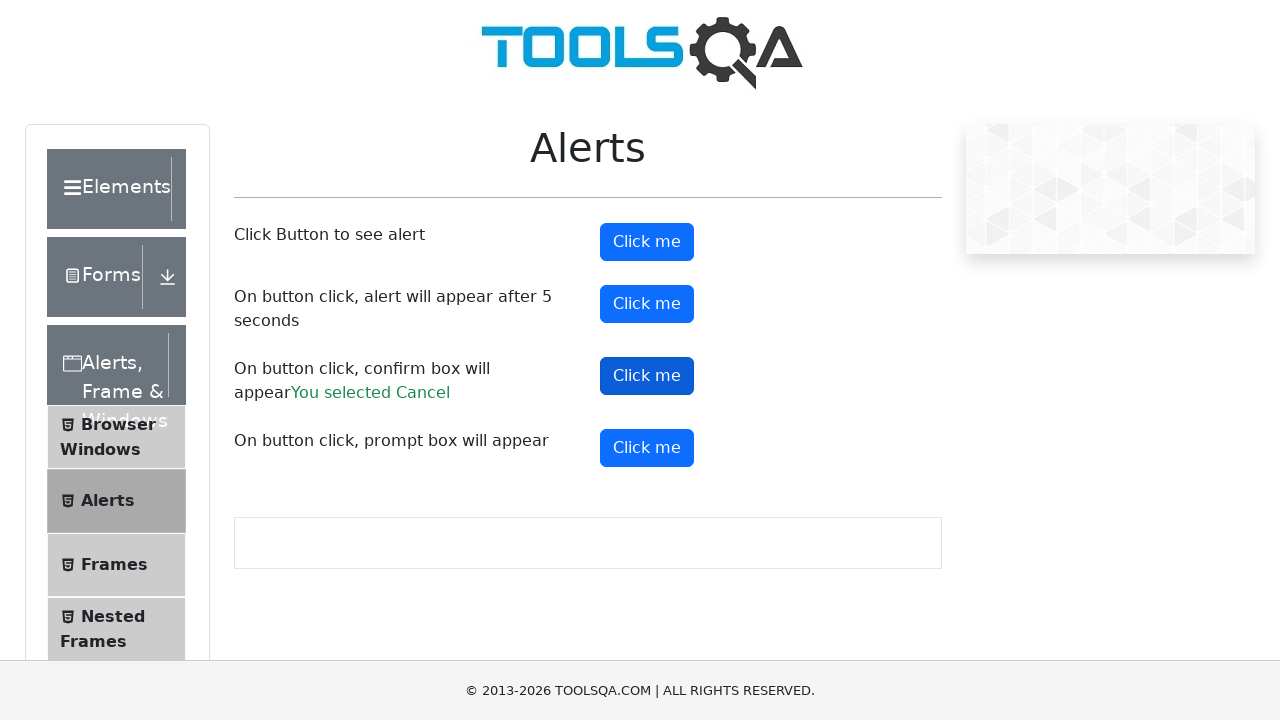

Set up one-time dialog handler before clicking confirm button
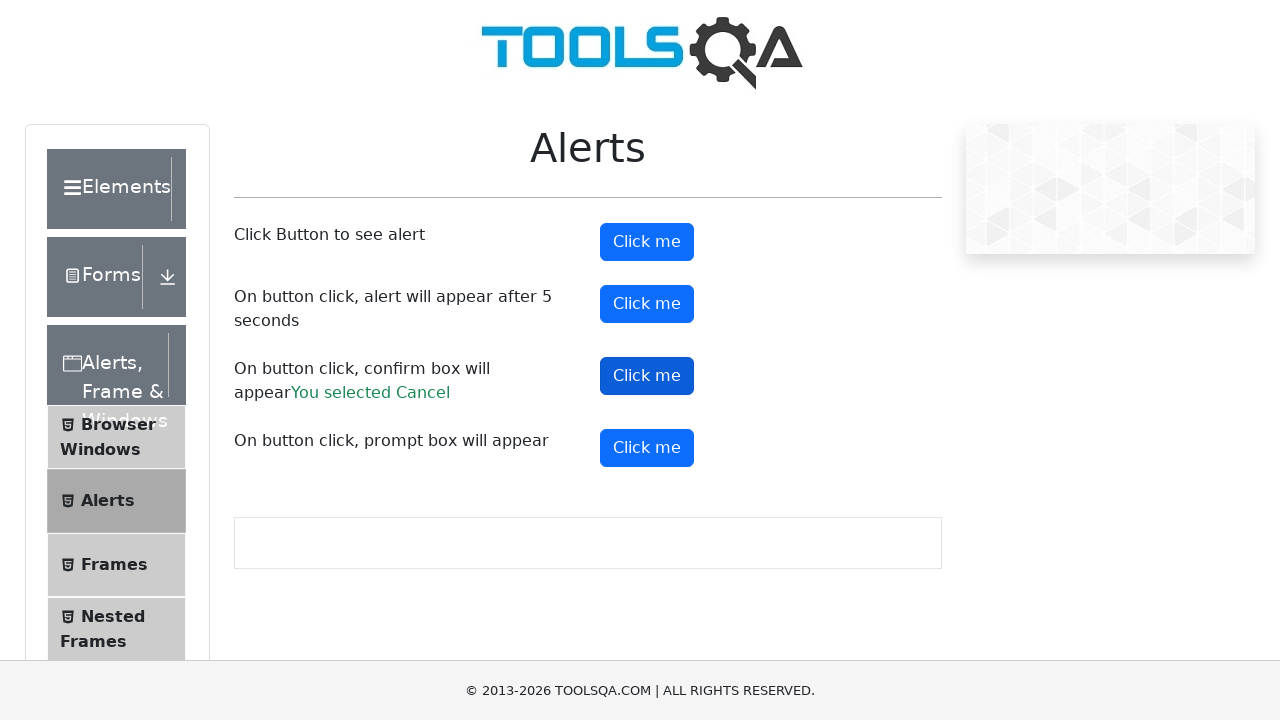

Clicked confirm button to trigger alert at (647, 376) on #confirmButton
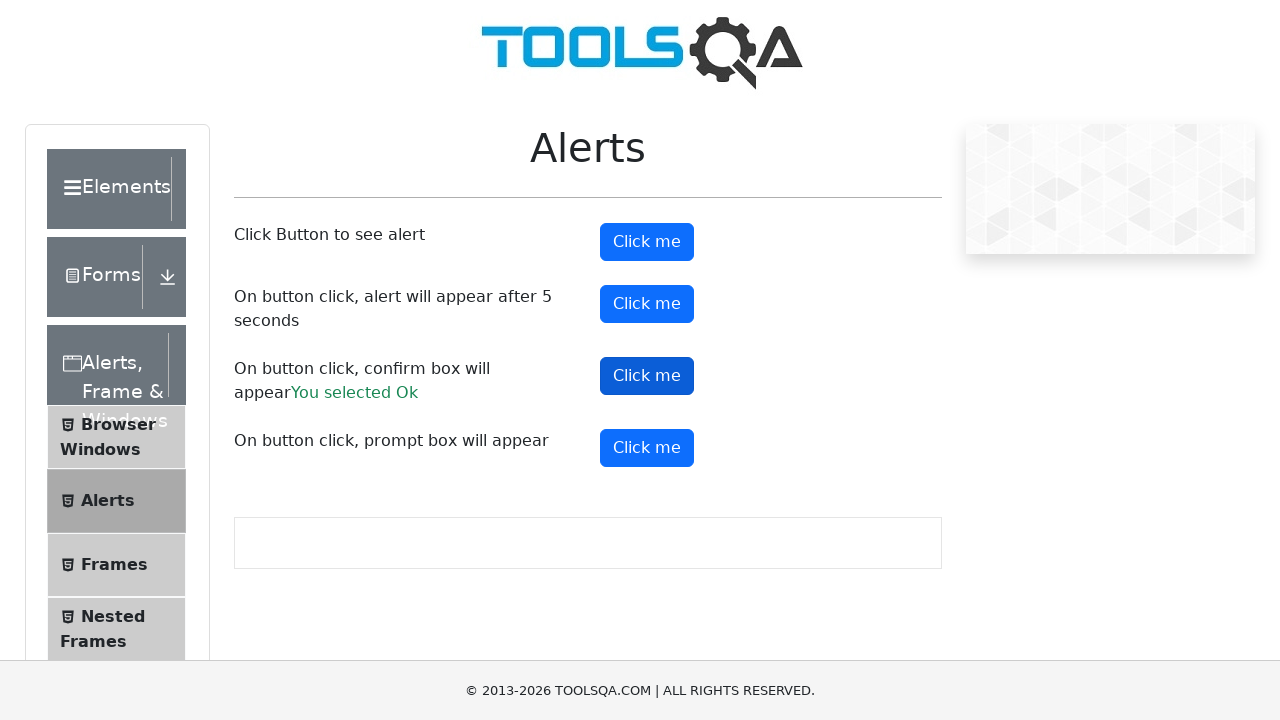

Verified result text appeared after accepting alert
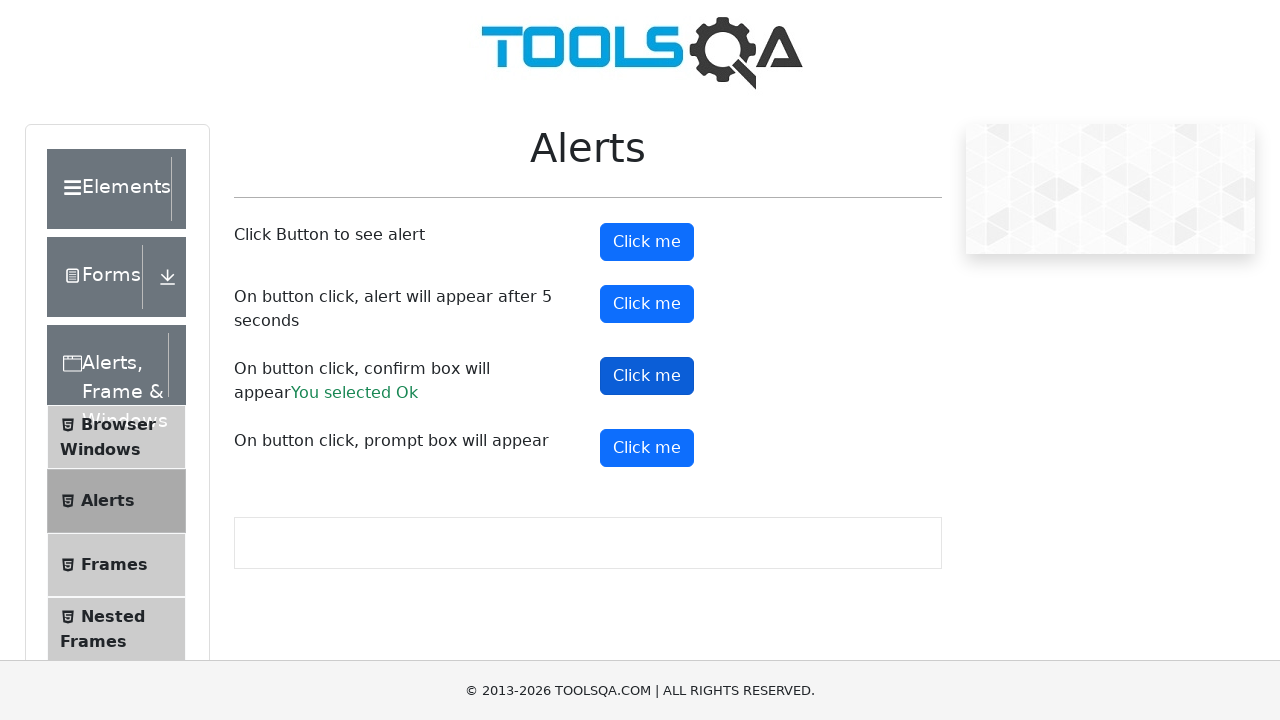

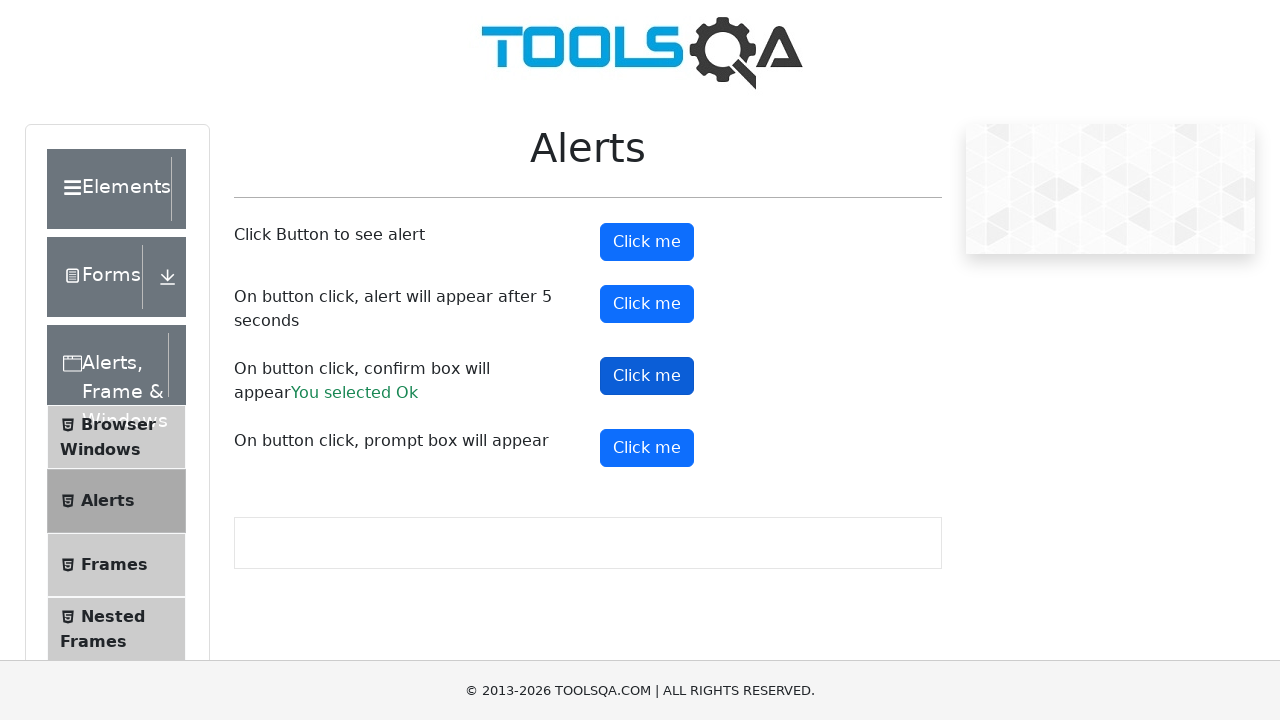